Tests browser window handling by opening a new window, switching between windows, extracting text from the child window, and closing it

Starting URL: https://demoqa.com/browser-windows

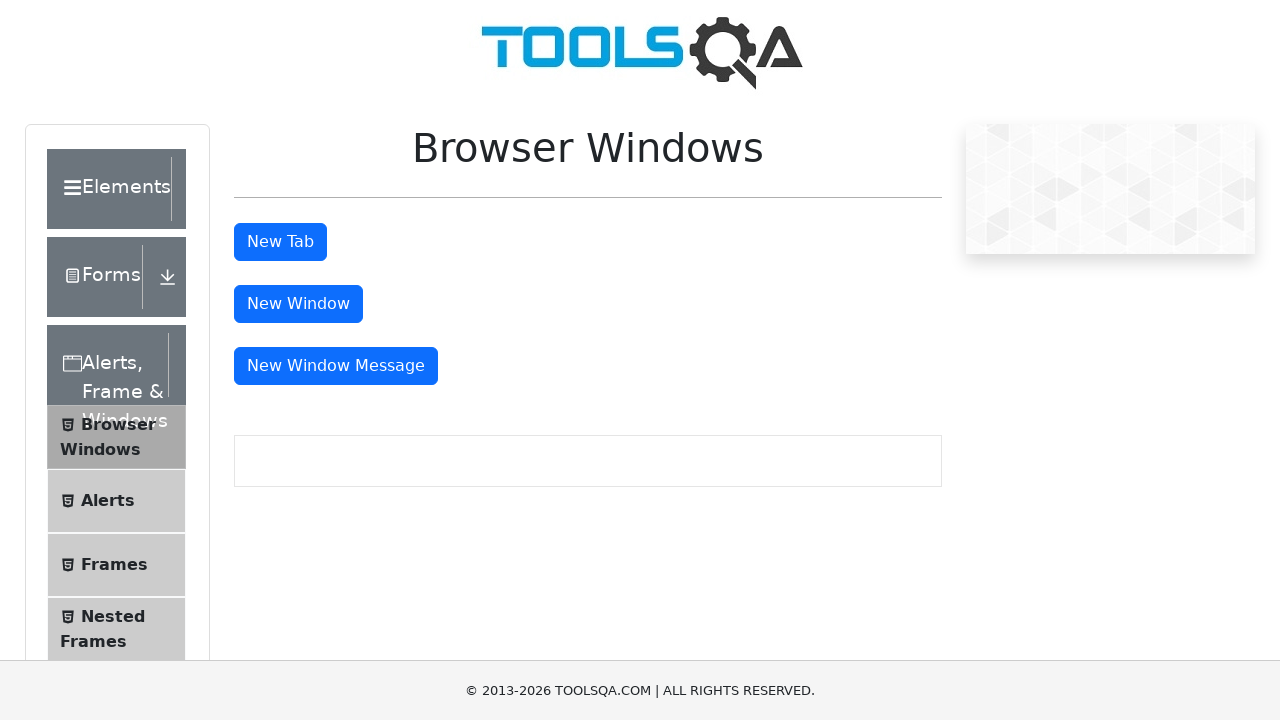

Clicked button to open new window at (298, 304) on #windowButton
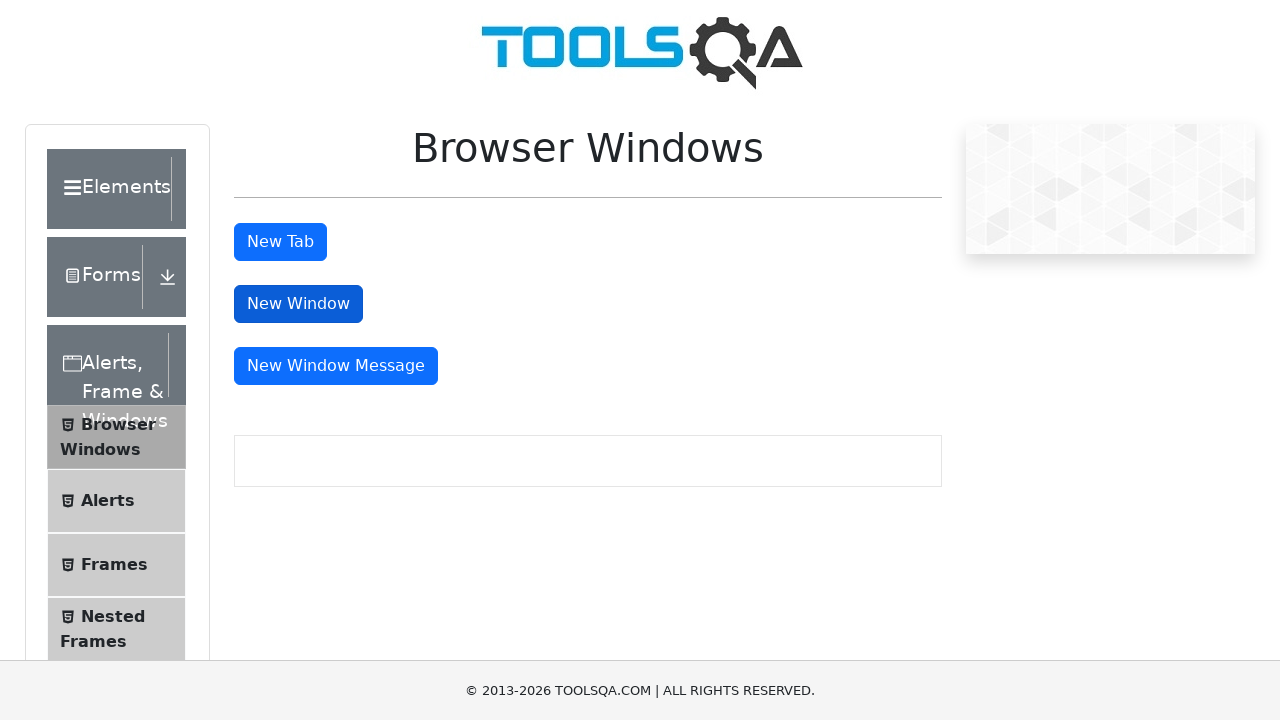

New window opened and captured
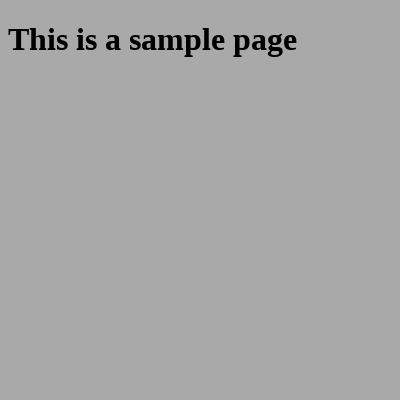

Extracted text from child window heading: 'This is a sample page'
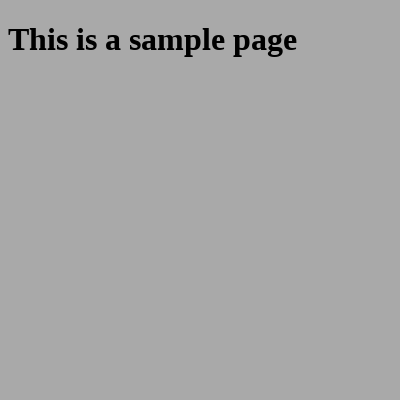

Closed the child window
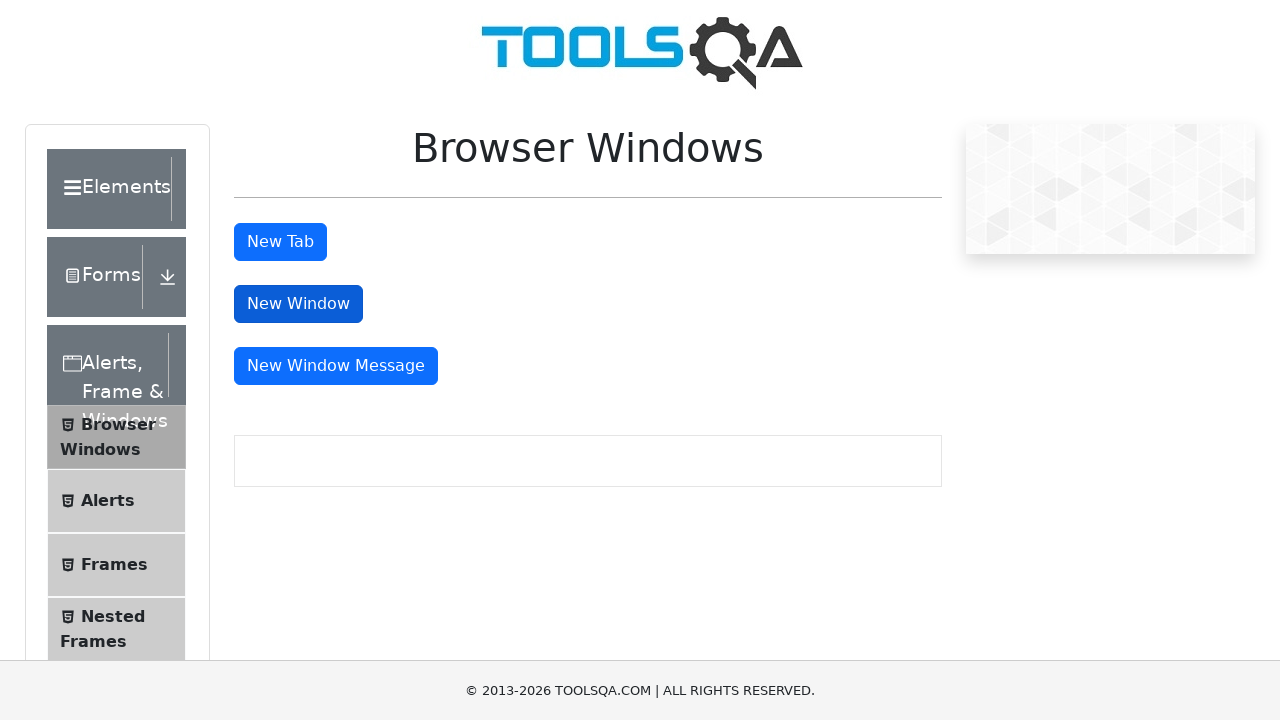

Clicked button again on original window at (298, 304) on #windowButton
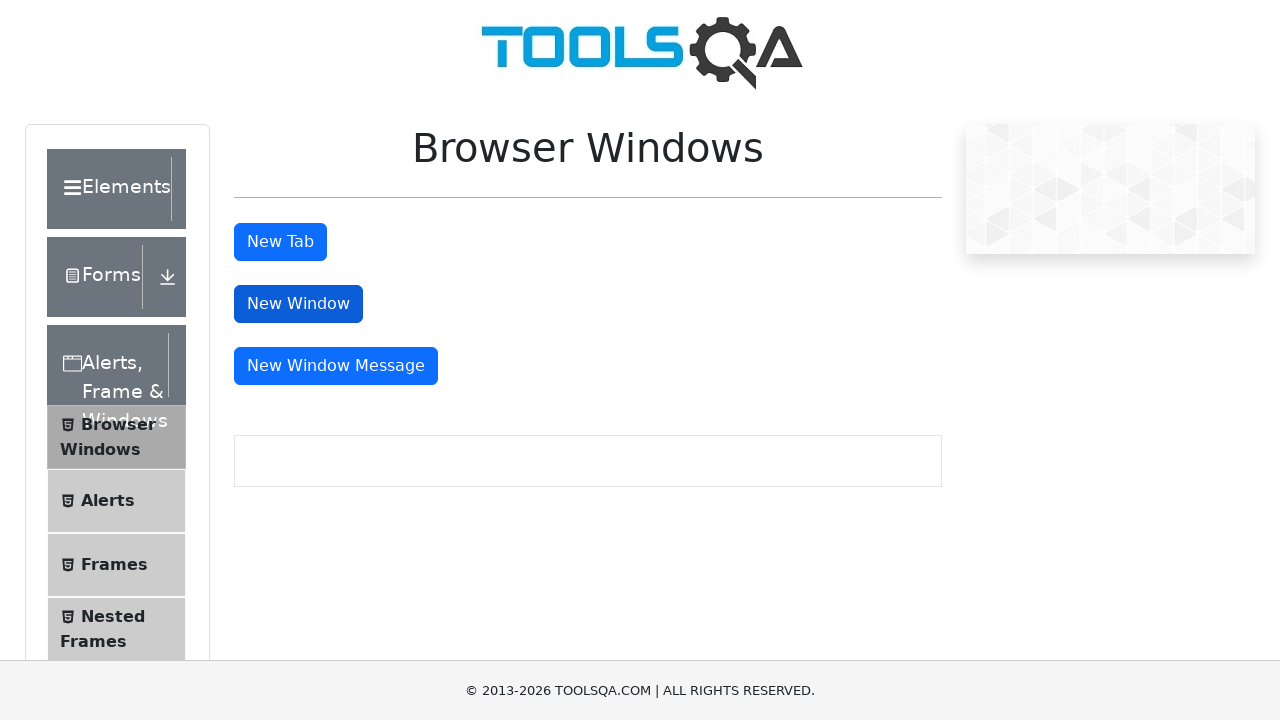

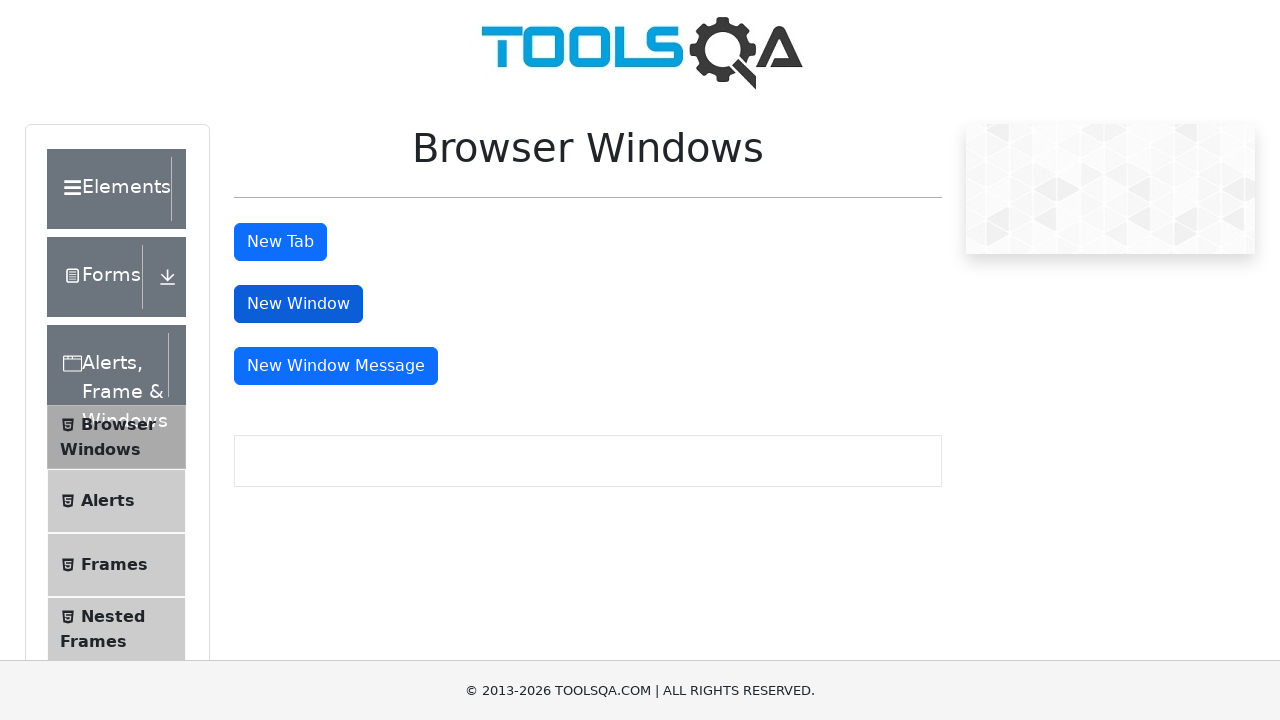